Tests JavaScript alert handling by navigating to W3Schools TryIt page, switching to the result iframe, clicking the "Try it" button to trigger an alert, and accepting the alert dialog.

Starting URL: https://www.w3schools.com/jsref/tryit.asp?filename=tryjsref_alert

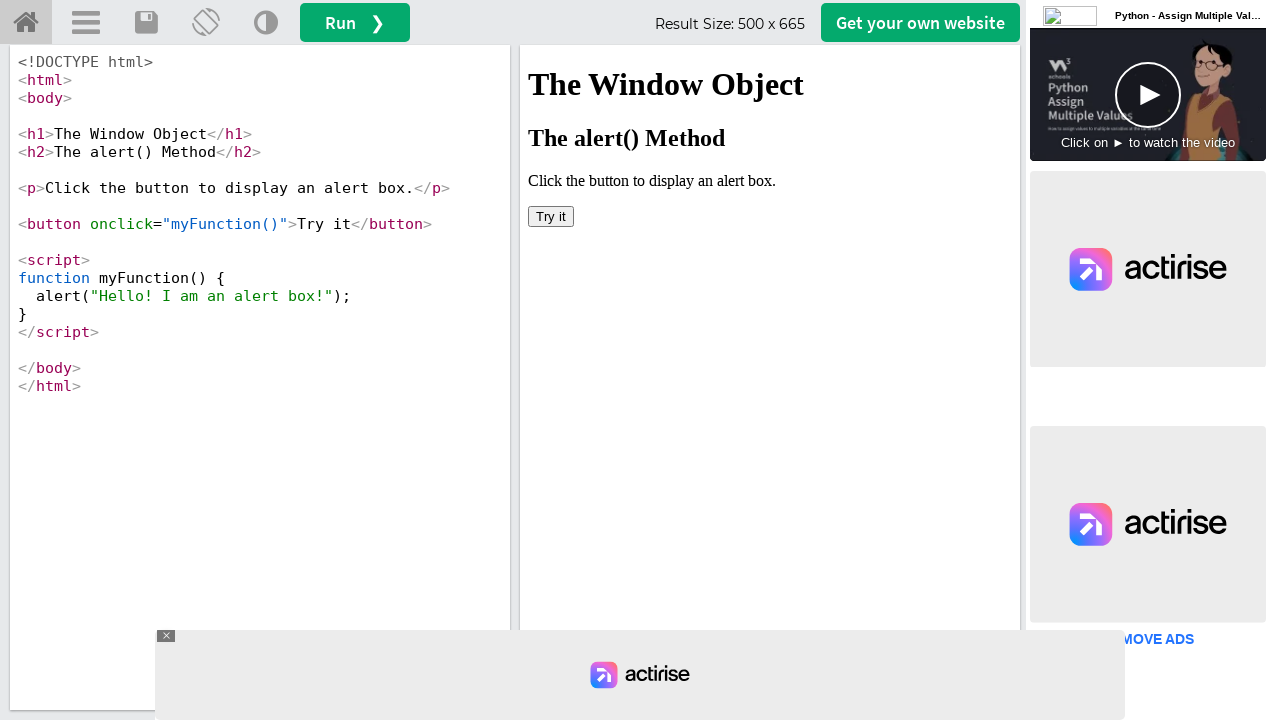

Waited for iframe #iframeResult to load
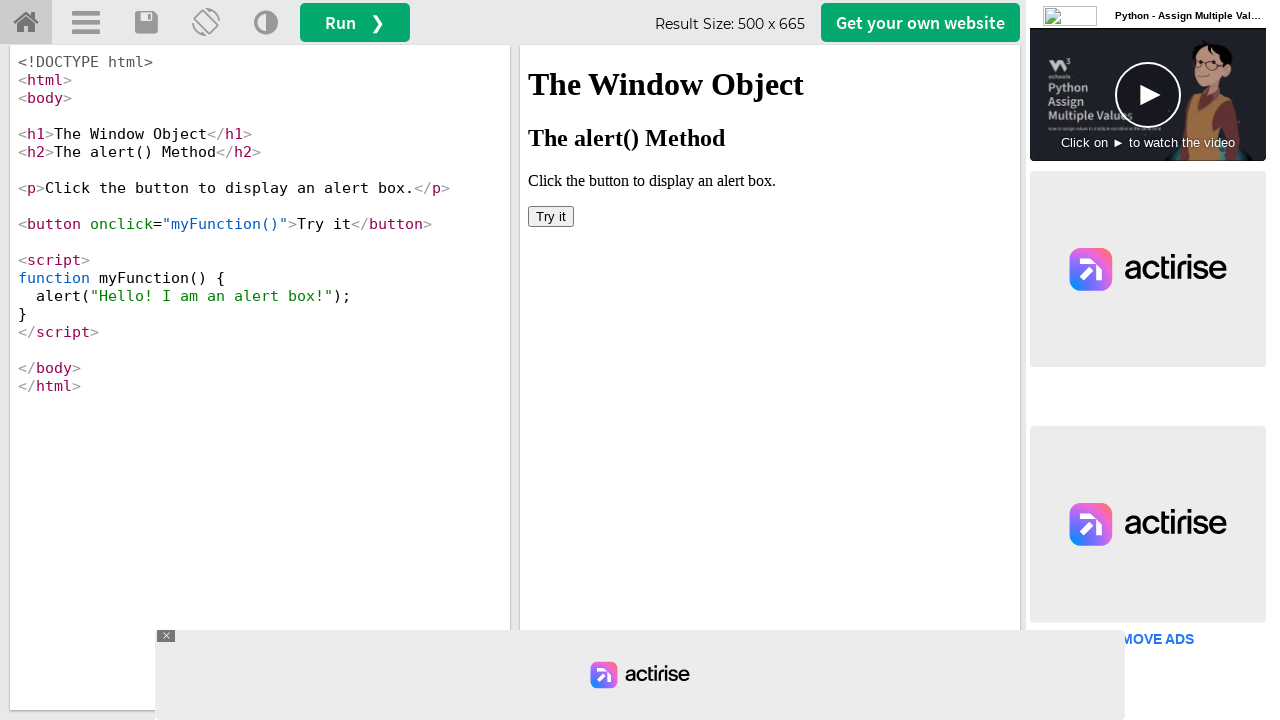

Located iframe #iframeResult
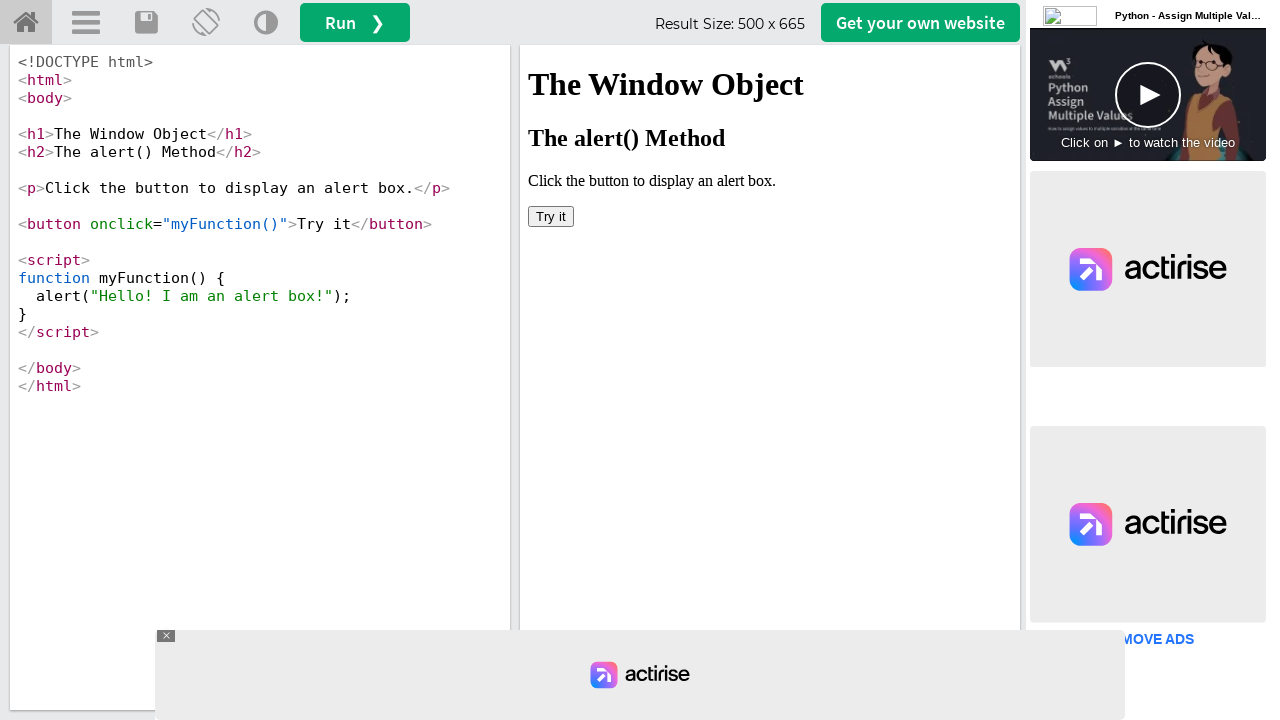

Set up dialog handler to automatically accept alerts
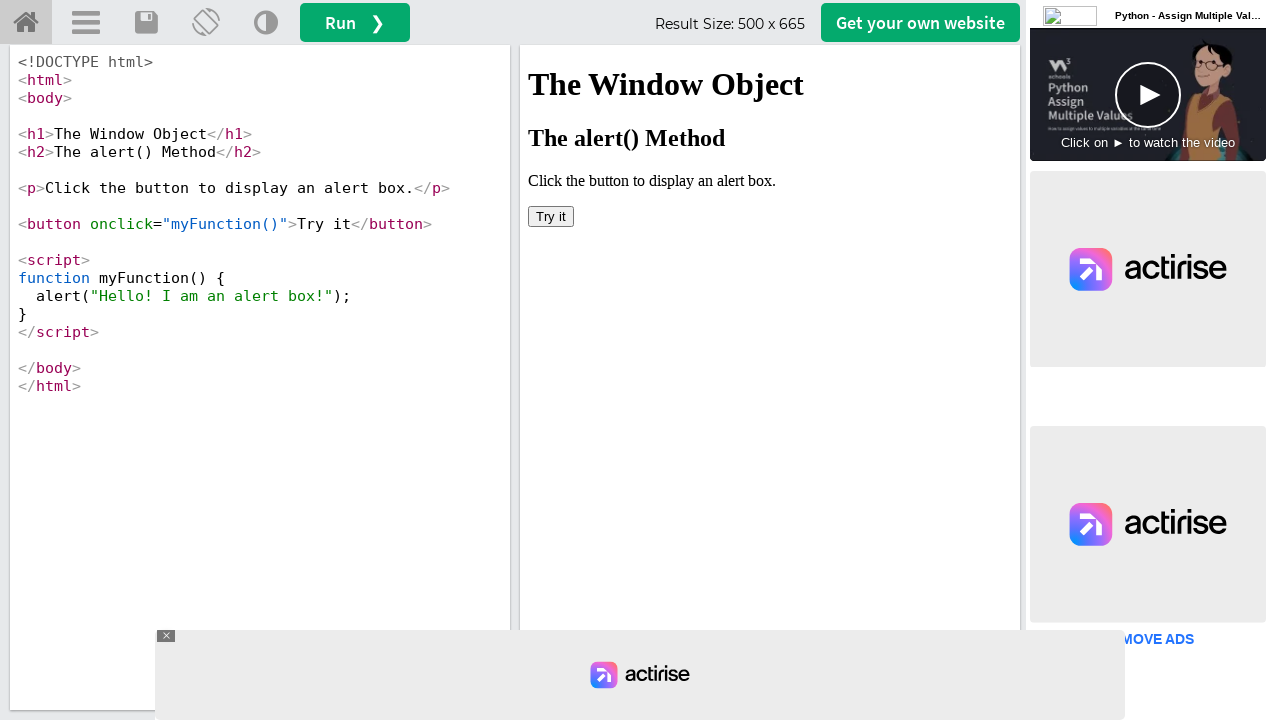

Clicked 'Try it' button inside iframe to trigger alert at (551, 216) on #iframeResult >> internal:control=enter-frame >> xpath=//button[text()='Try it']
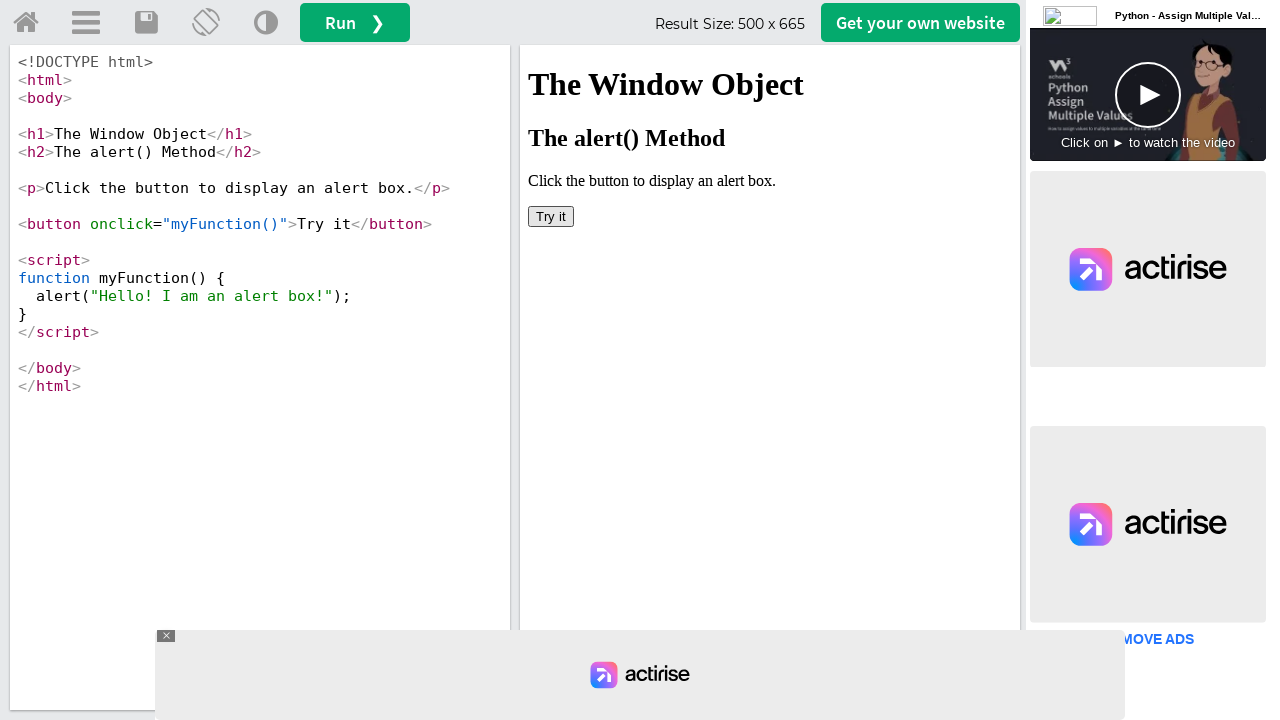

Waited 1000ms for alert to be processed
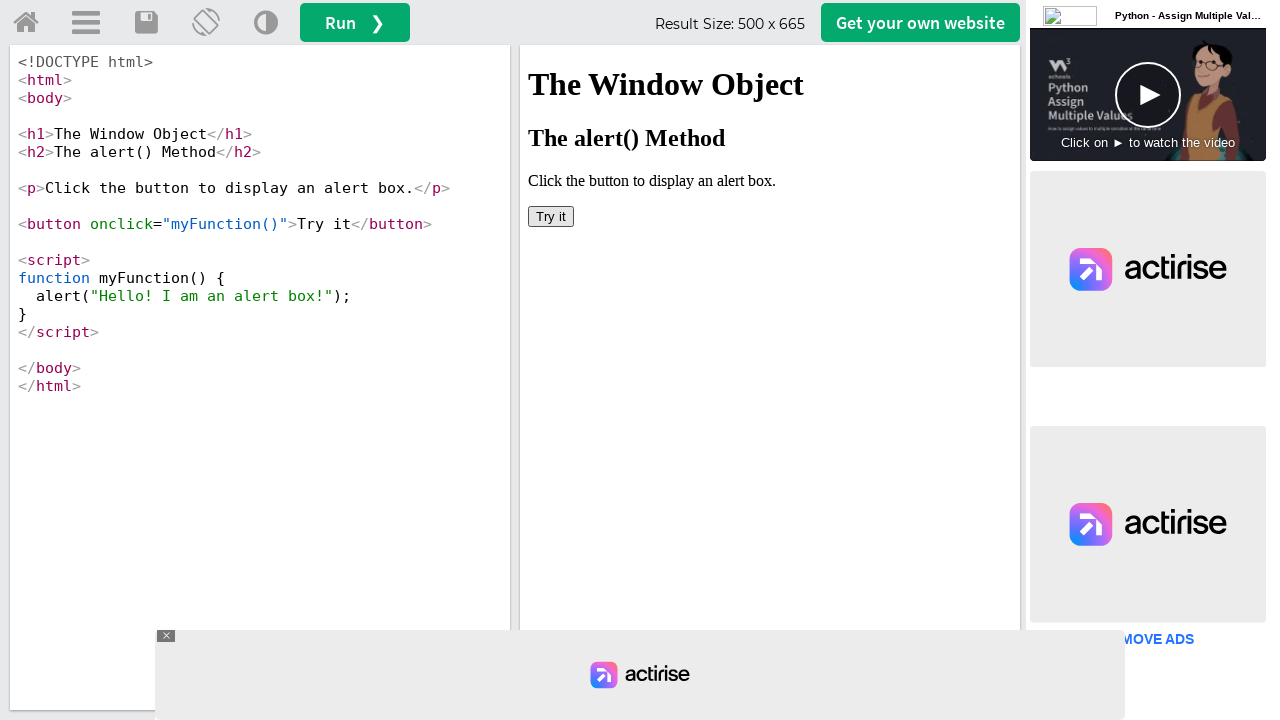

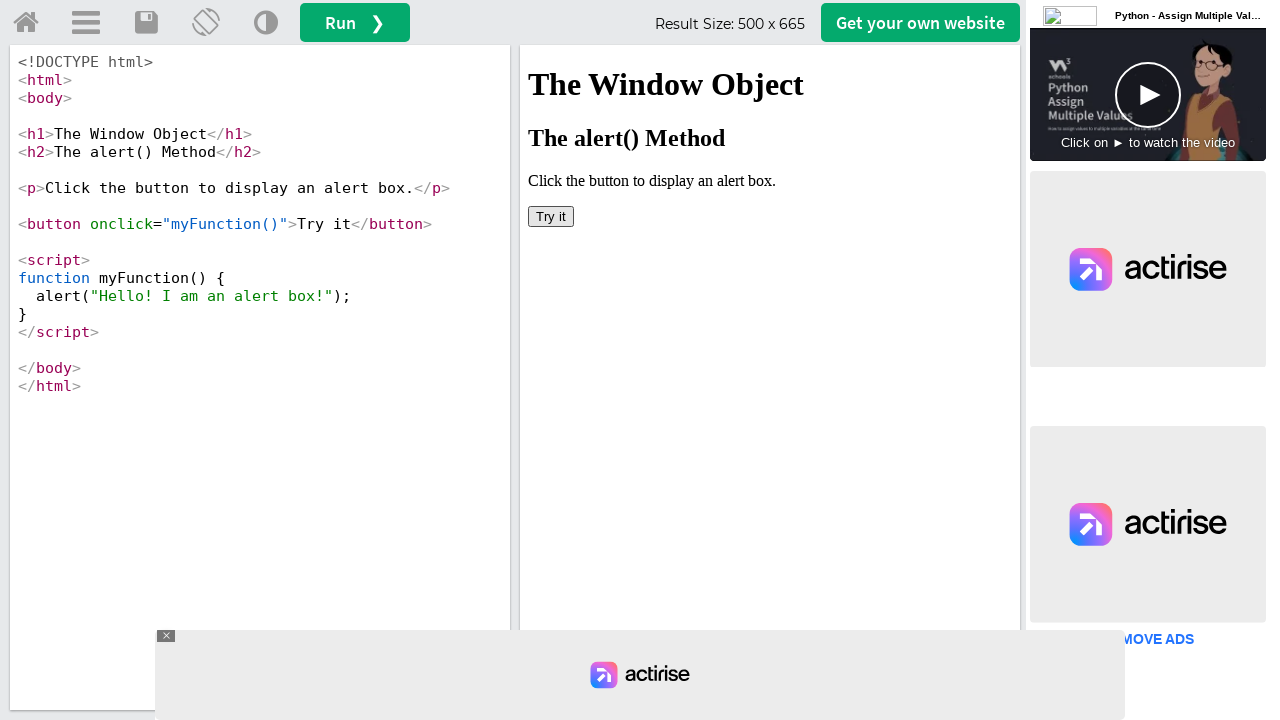